Tests JavaScript execution by running JS code to modify the DOM and verifying the changes

Starting URL: https://example.com

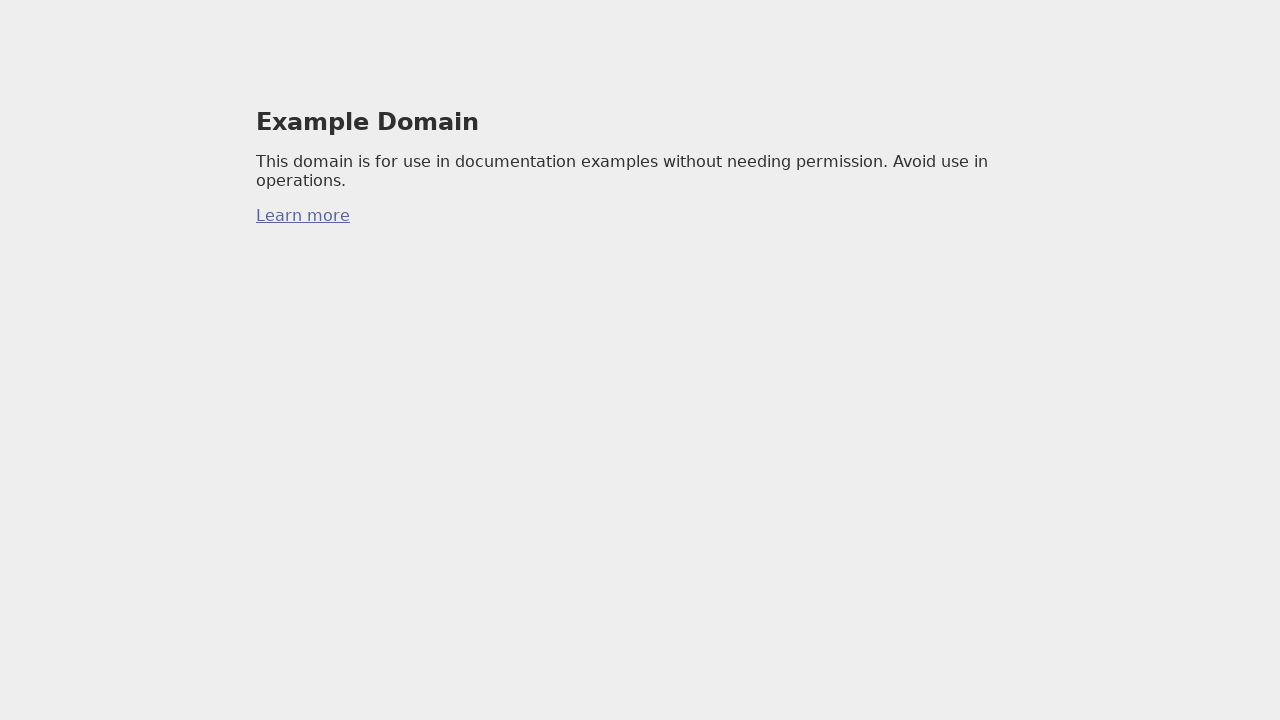

Executed JavaScript: 1 + 1
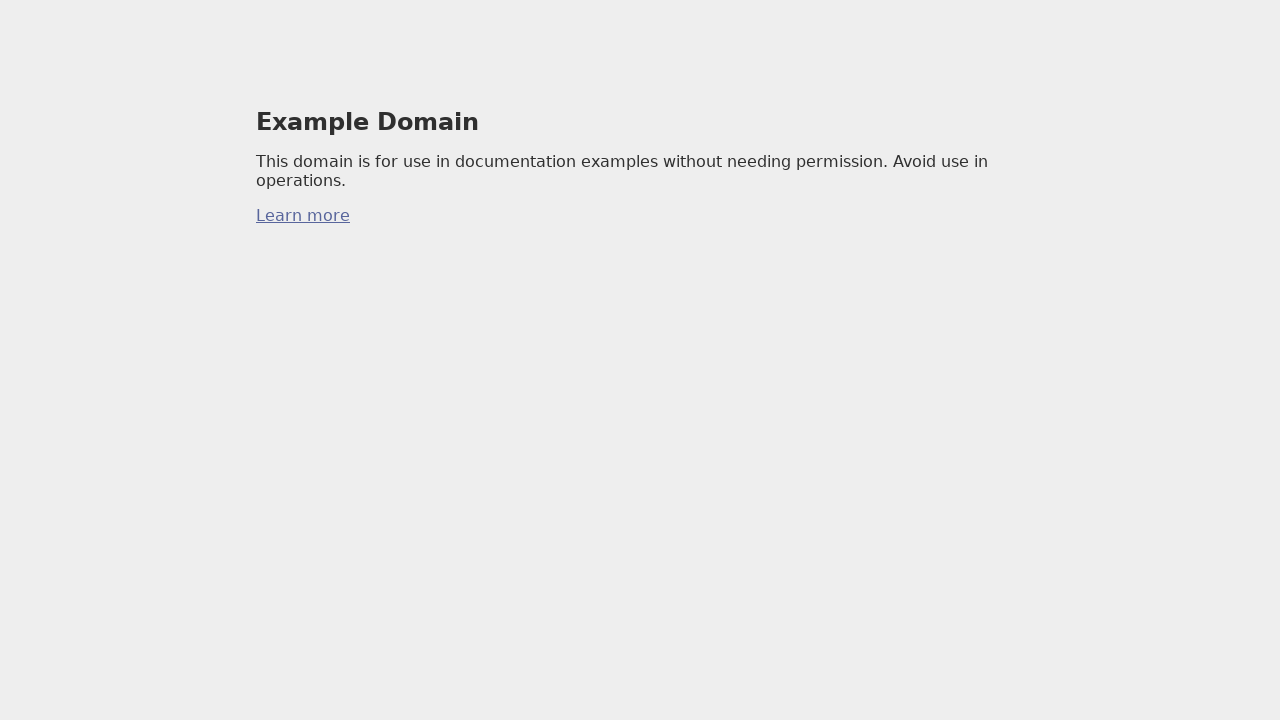

Verified JavaScript result equals 2
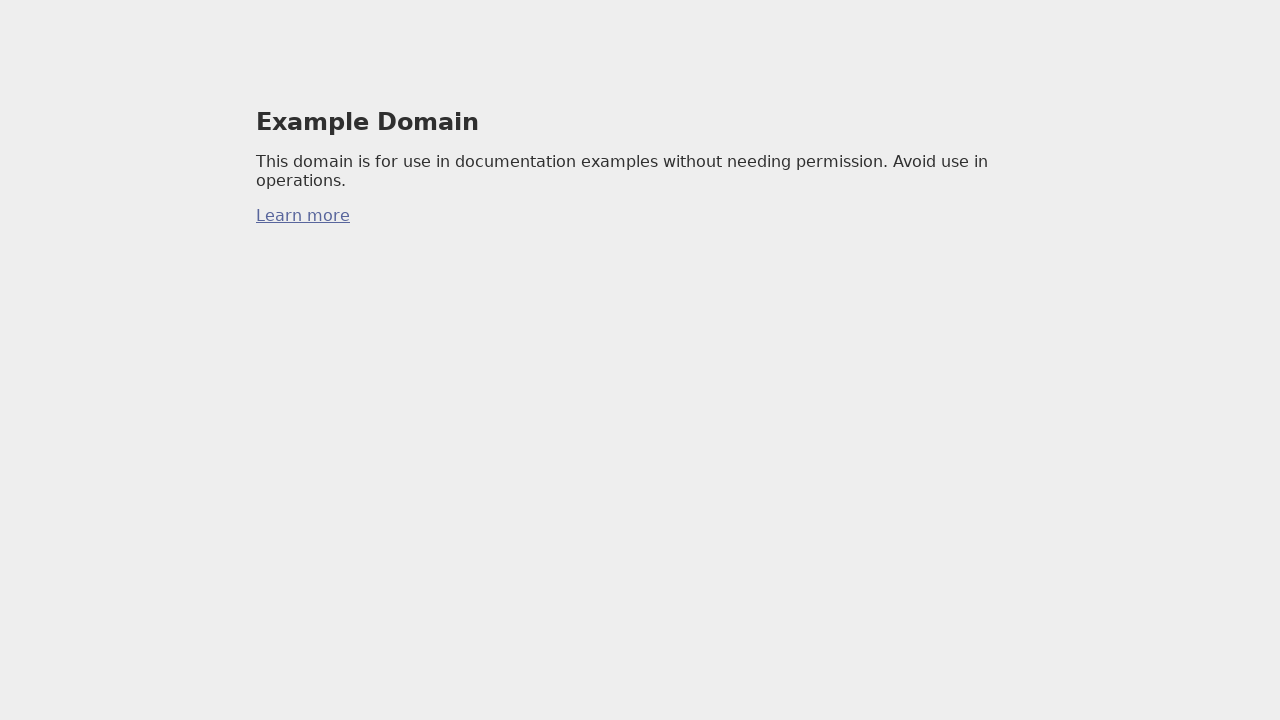

Executed JavaScript to modify DOM: changed background color and h1 text
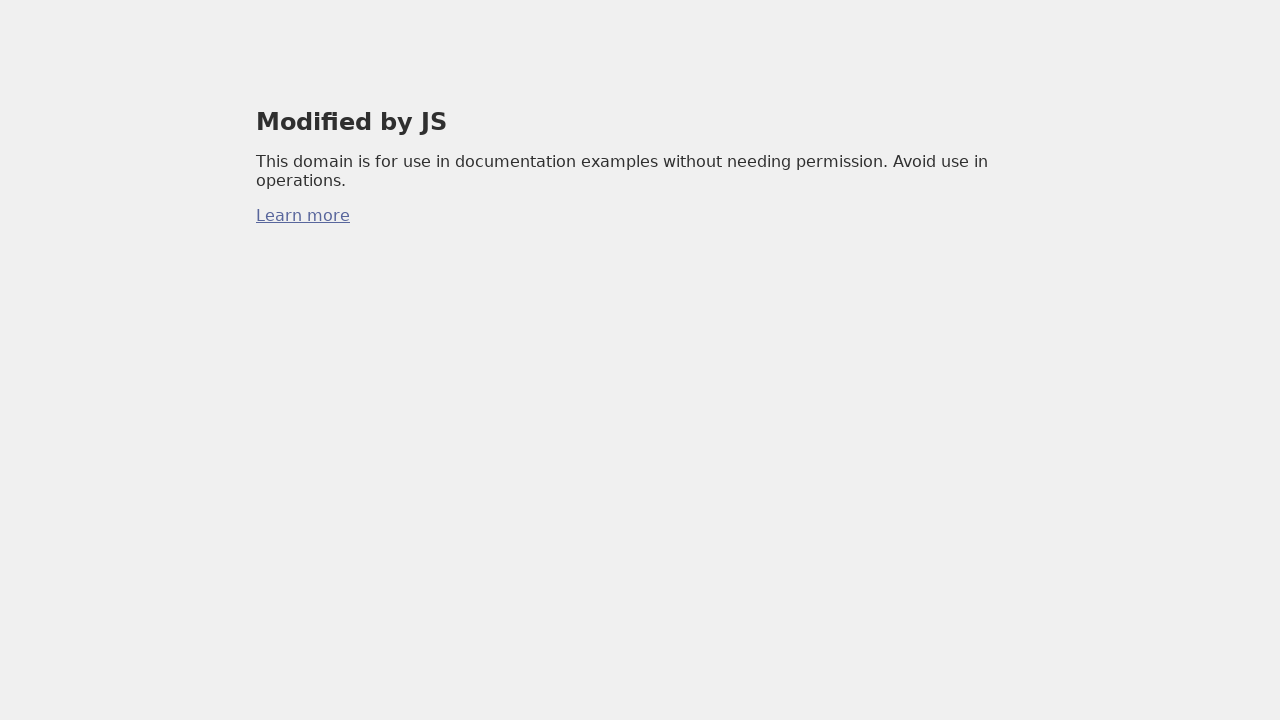

Retrieved h1 text content from modified DOM
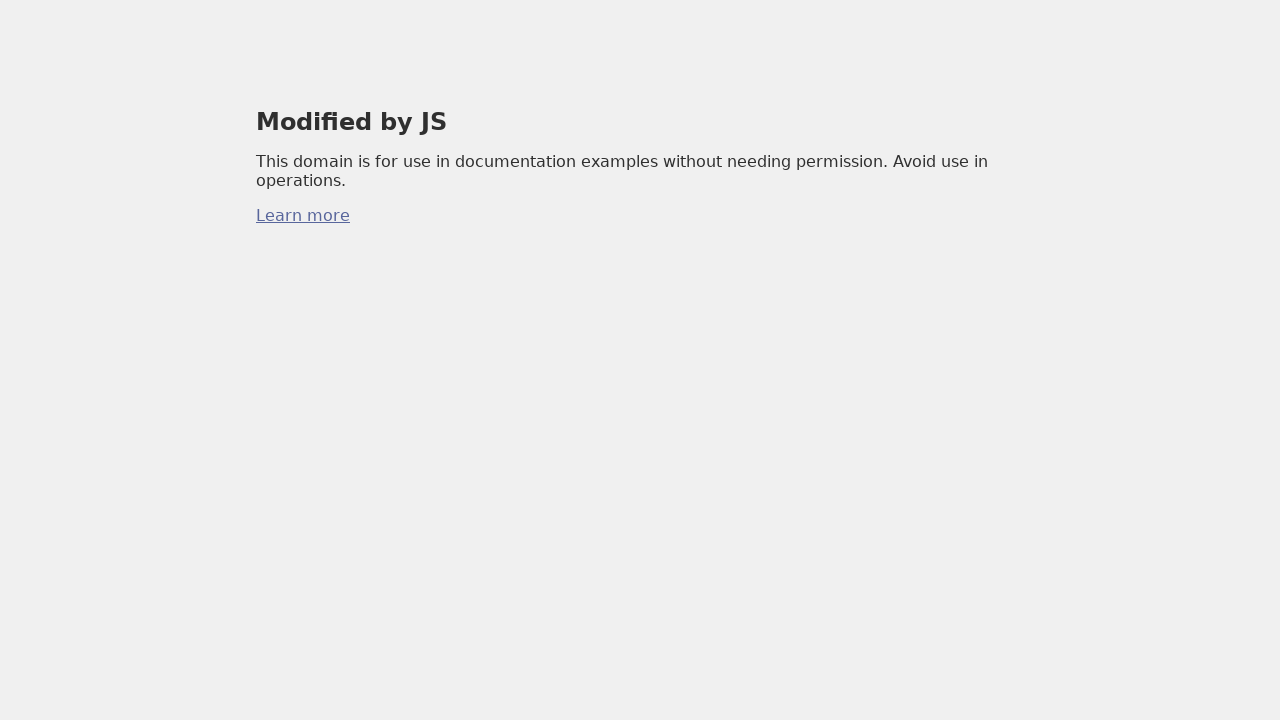

Verified h1 text was successfully changed to 'Modified by JS'
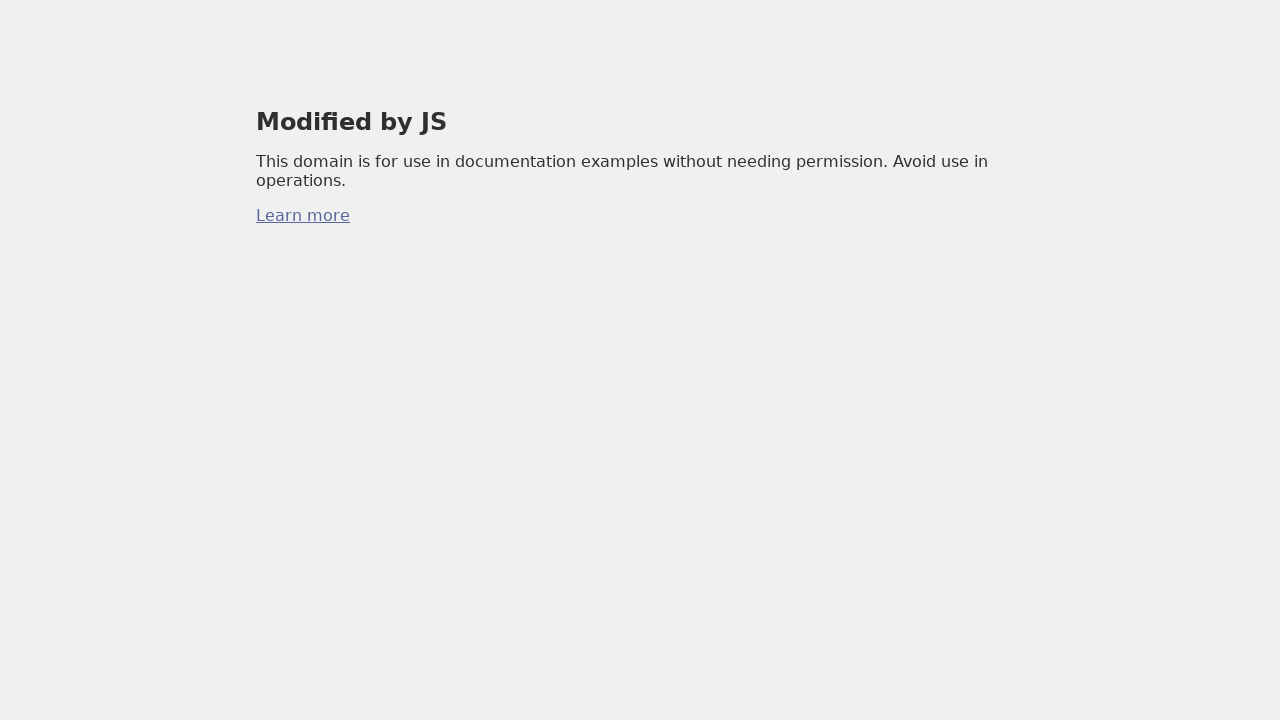

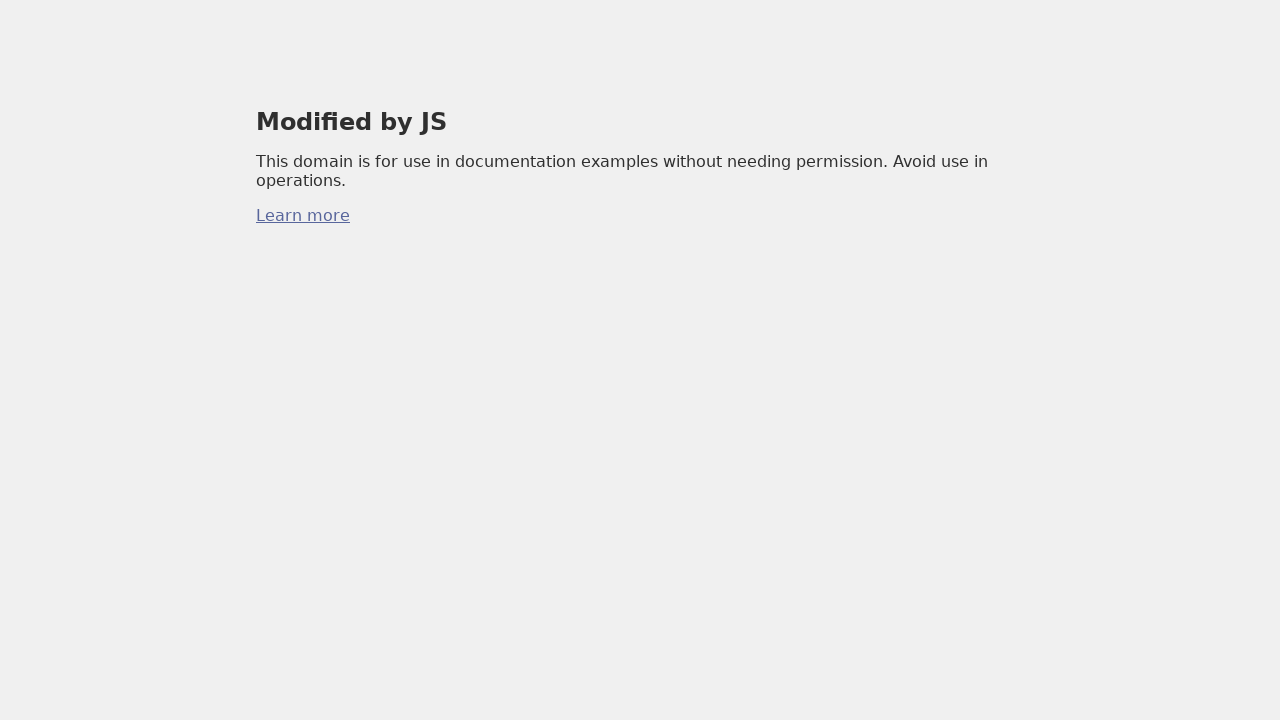